Tests that leading and trailing tabs and spaces are trimmed when saving a todo edit

Starting URL: https://todomvc.com/examples/typescript-angular/#/

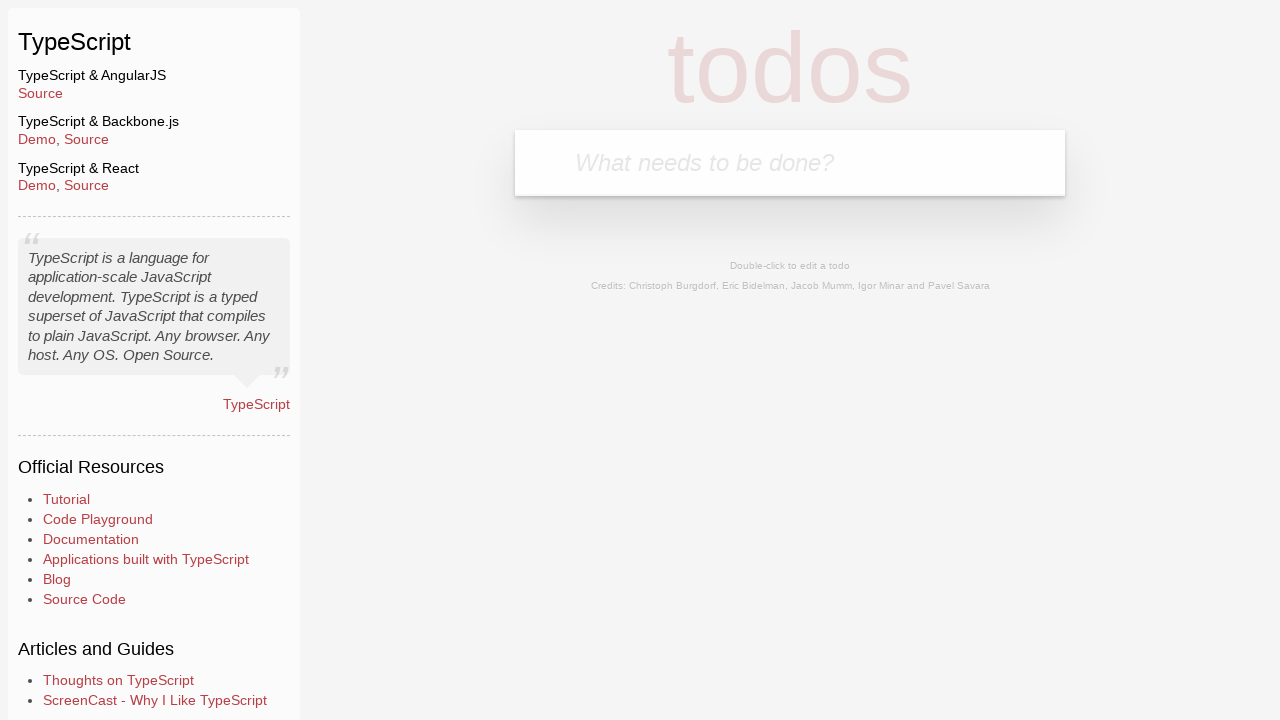

Filled new todo input with 'Lorem' on .new-todo
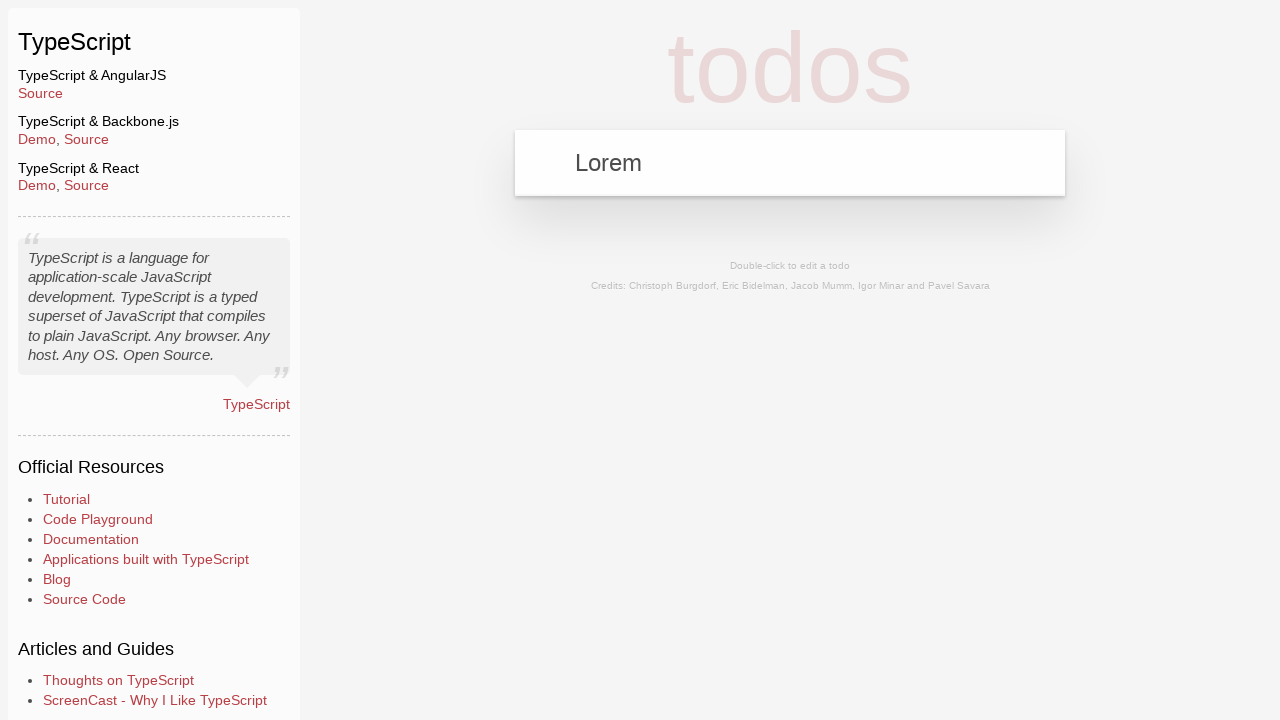

Pressed Enter to create new todo on .new-todo
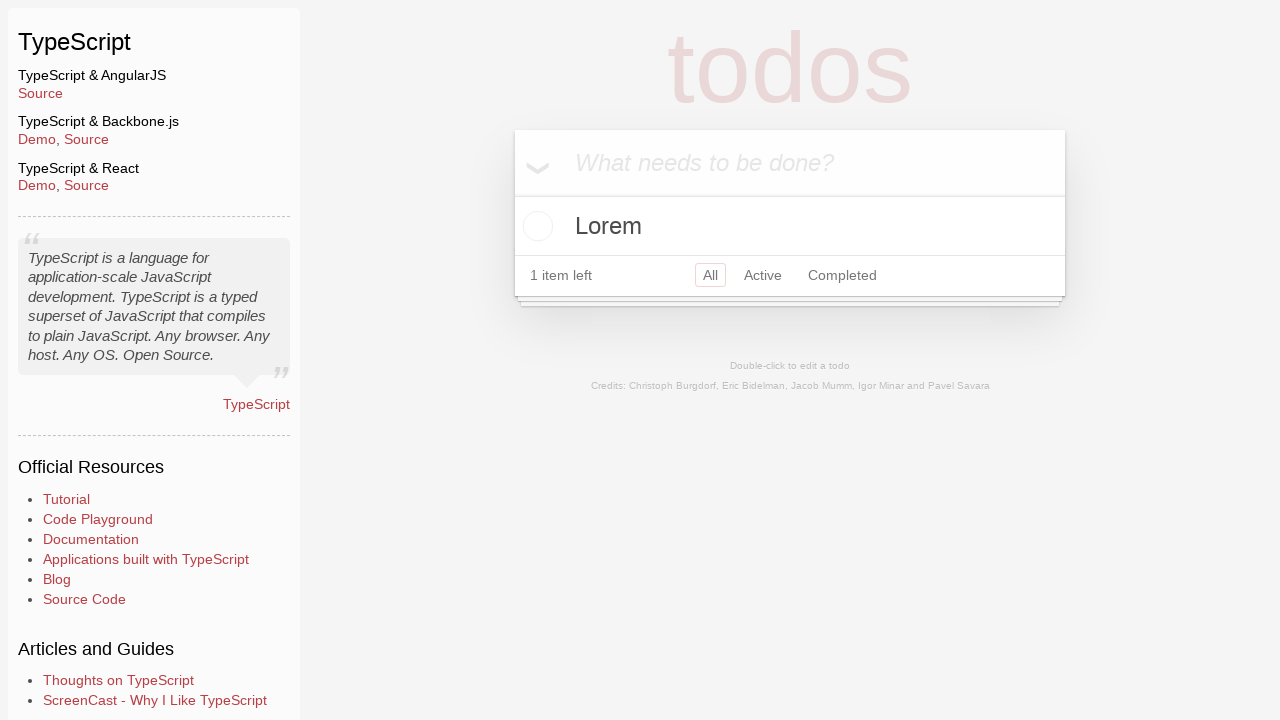

Double-clicked todo to enter edit mode at (790, 226) on text=Lorem
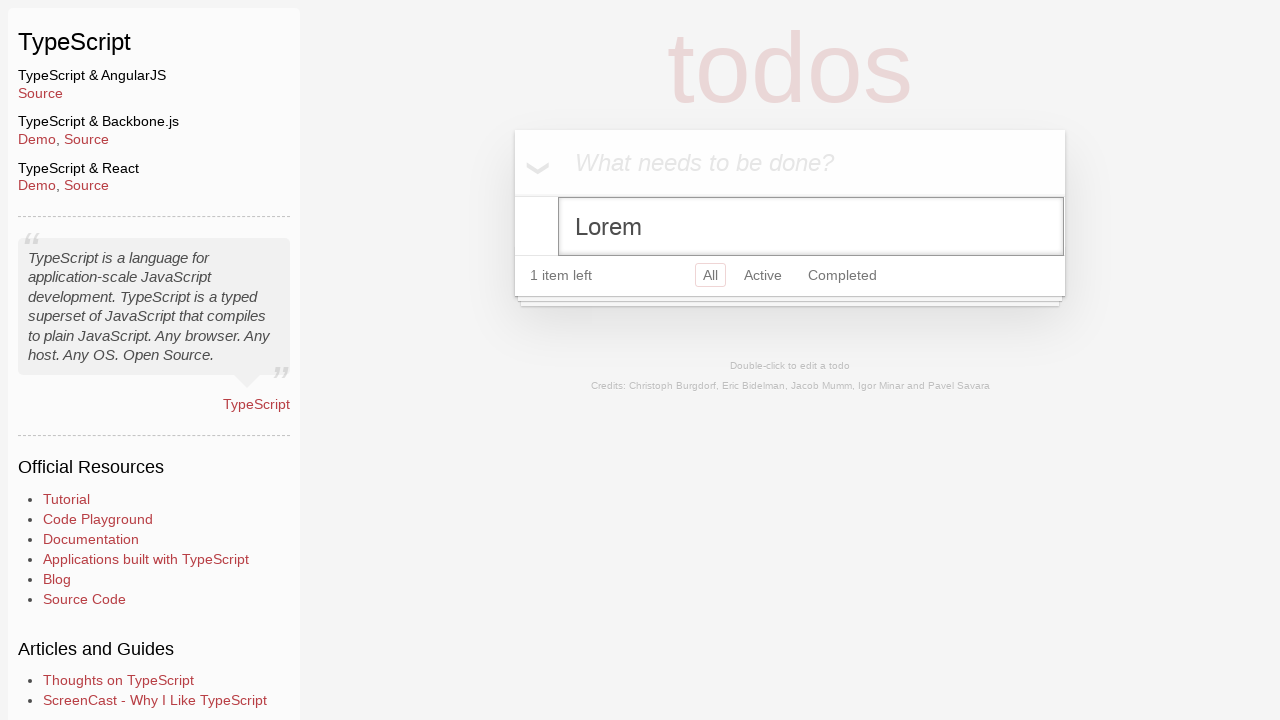

Filled edit field with text containing leading and trailing tabs and spaces on .edit
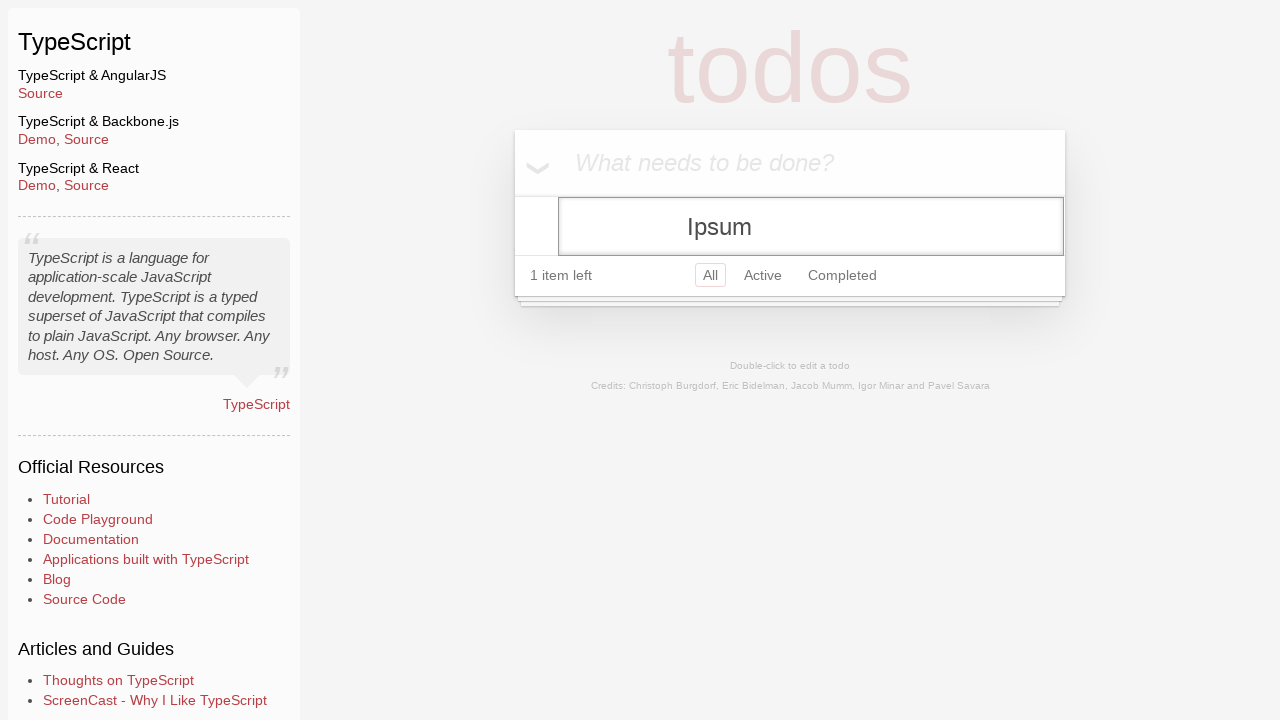

Clicked header to blur edit field and save changes at (154, 112) on header
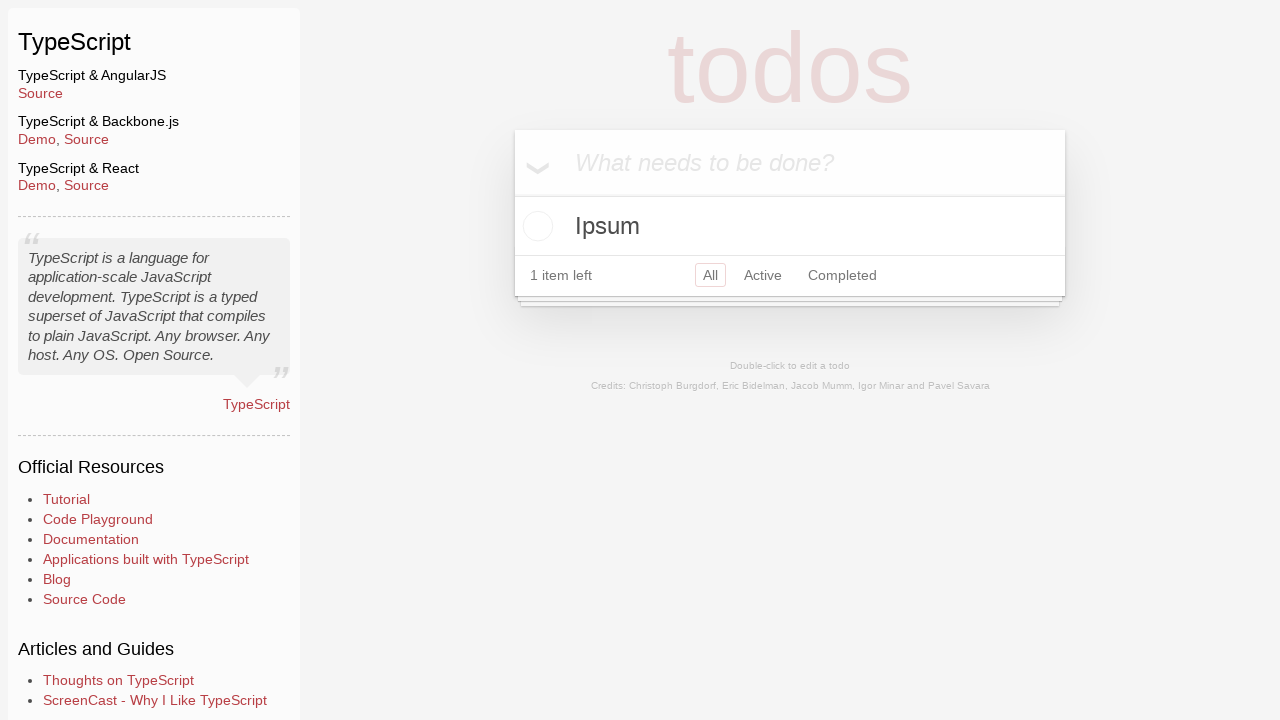

Verified that trimmed text 'Ipsum' is displayed (leading and trailing whitespace removed)
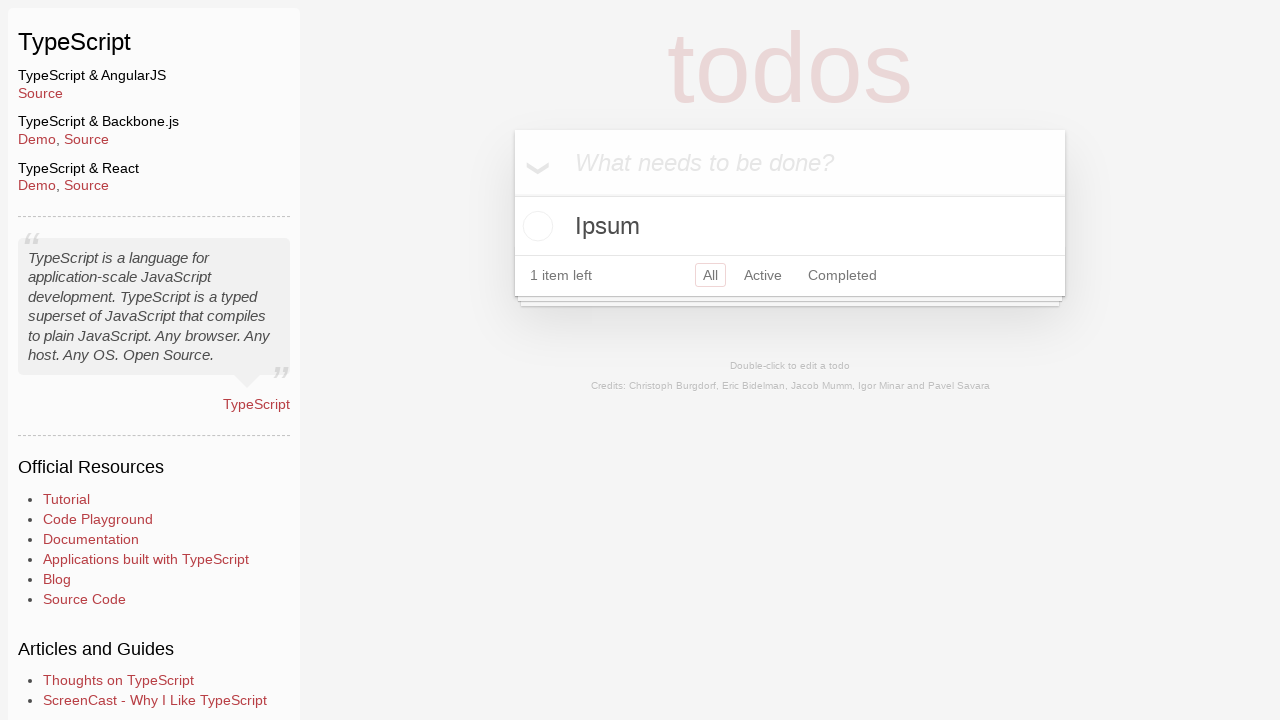

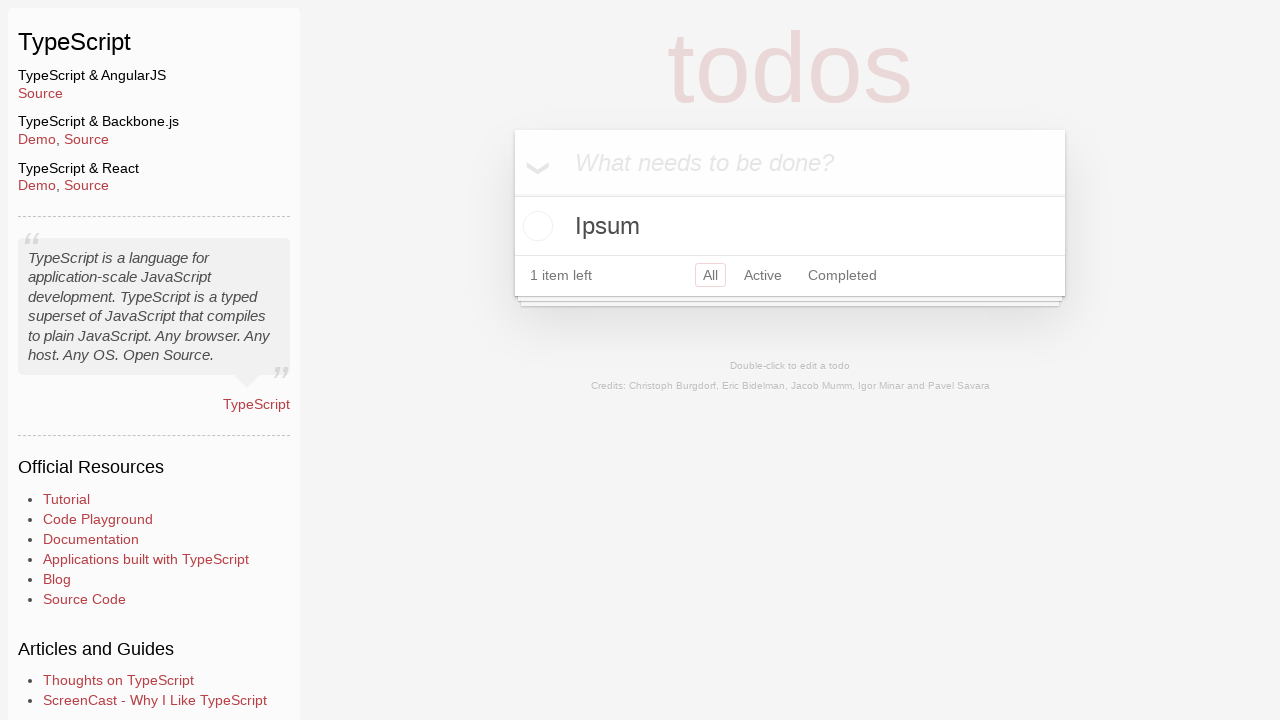